Tests a registration form by filling in first name, last name, and email fields, then submitting the form and verifying successful registration message

Starting URL: http://suninjuly.github.io/registration1.html

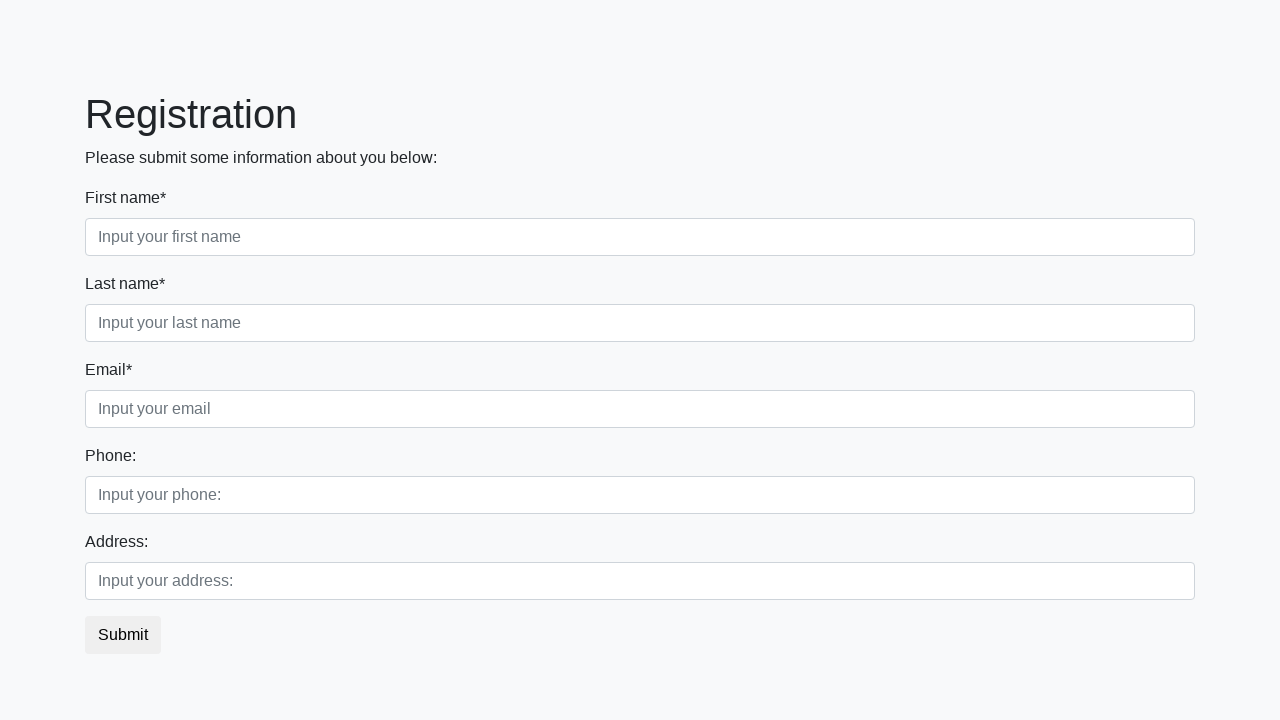

Filled first name field with 'Ivan' on form div.first_block div.form-group input.form-control.first
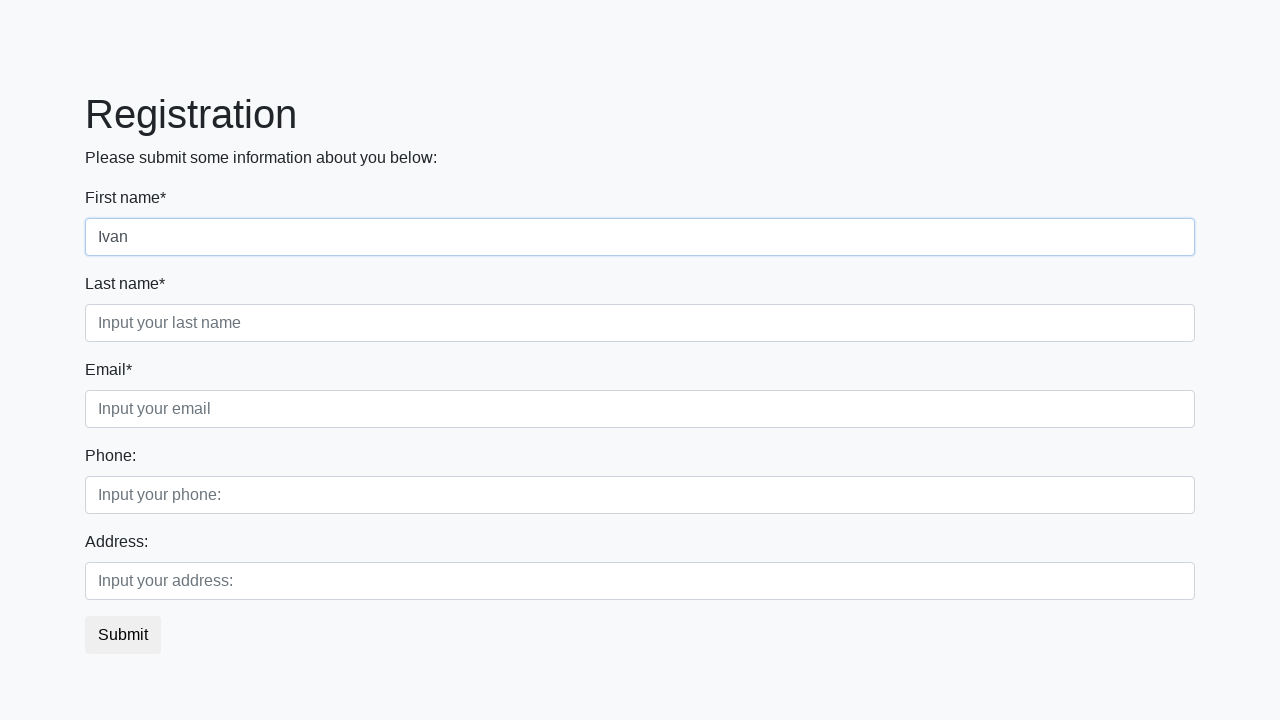

Filled last name field with 'Petrov' on form div.first_block div.form-group input.form-control.second
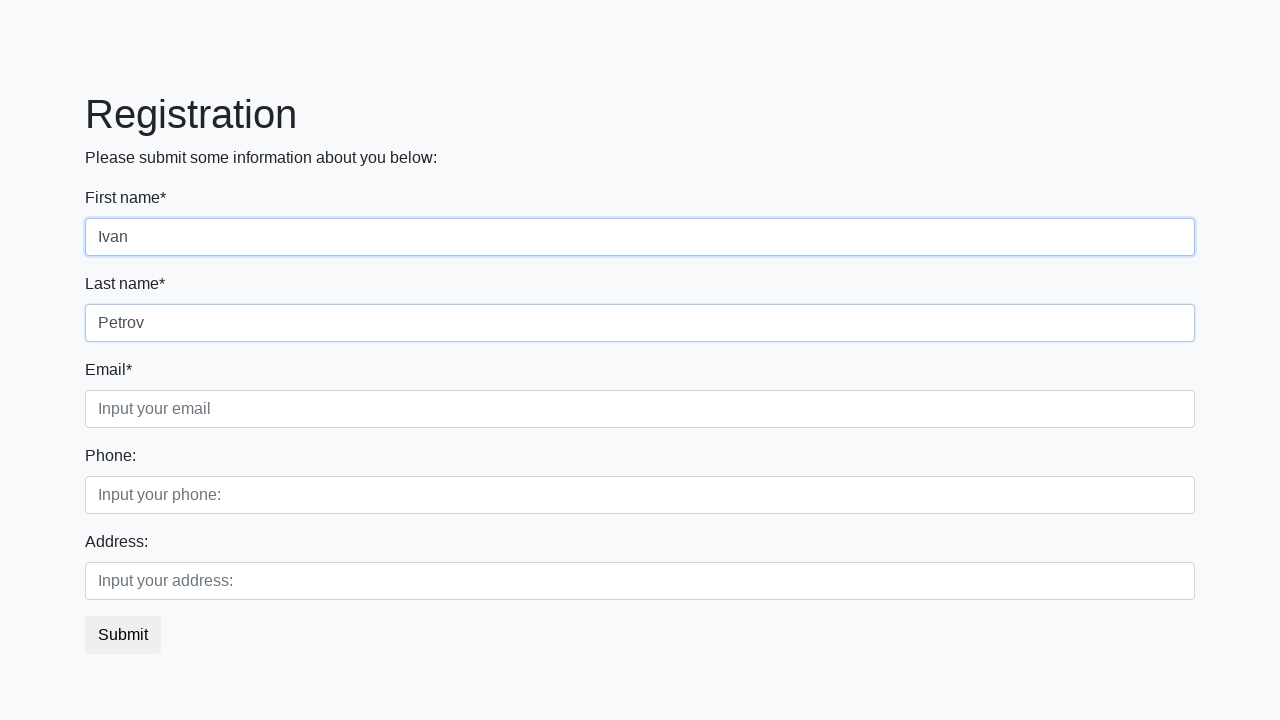

Filled email field with 'test.user@example.com' on form div.first_block div.form-group input.form-control.third
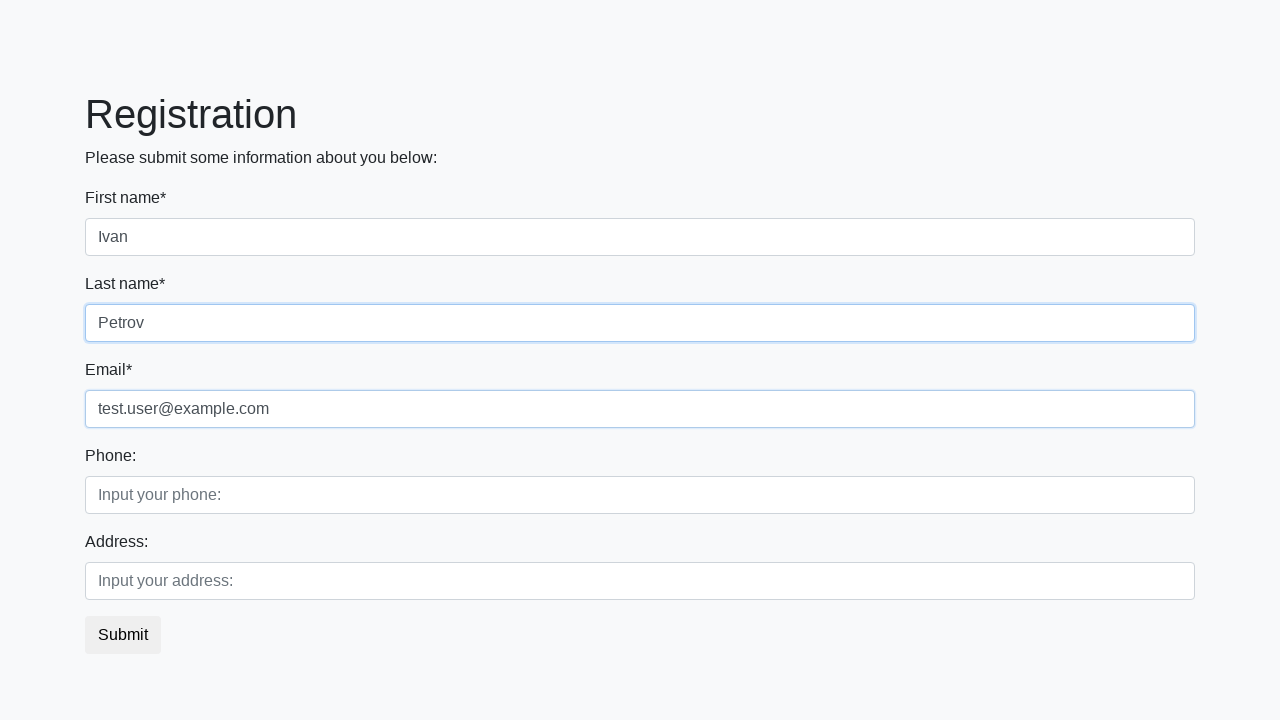

Clicked submit button to register at (123, 635) on button.btn.btn-default
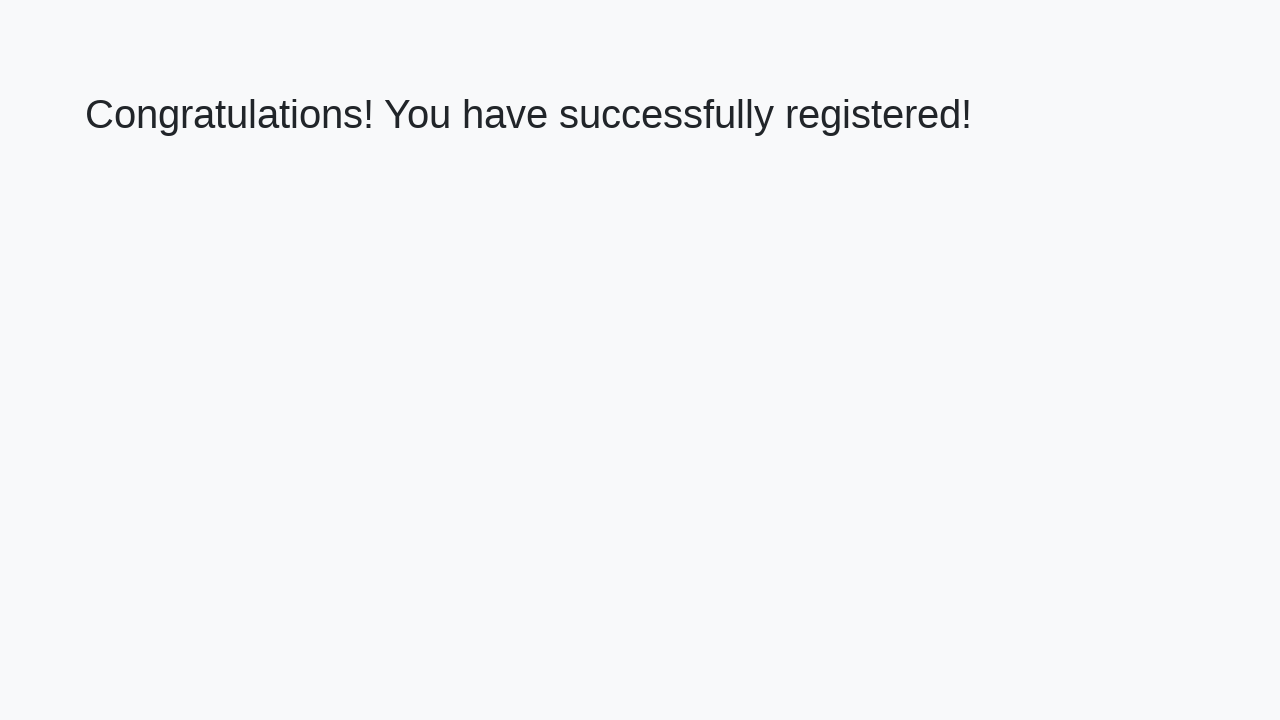

Success page loaded with h1 element visible
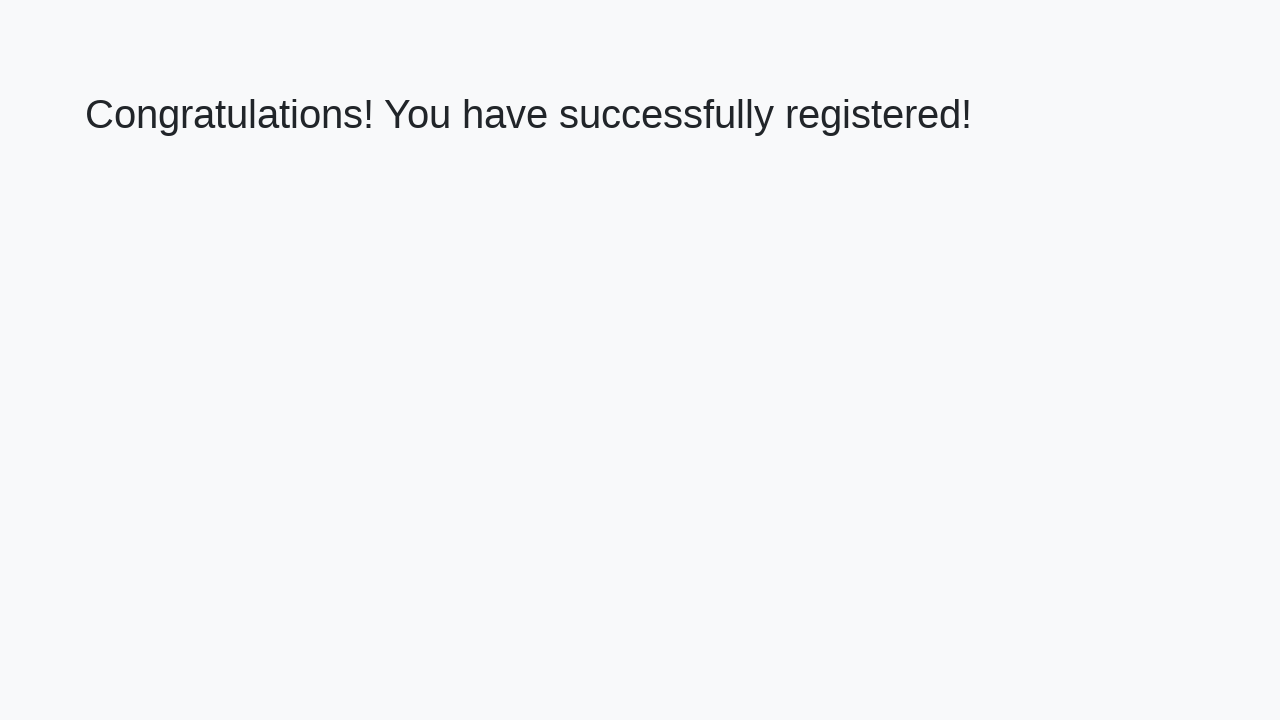

Retrieved success message: 'Congratulations! You have successfully registered!'
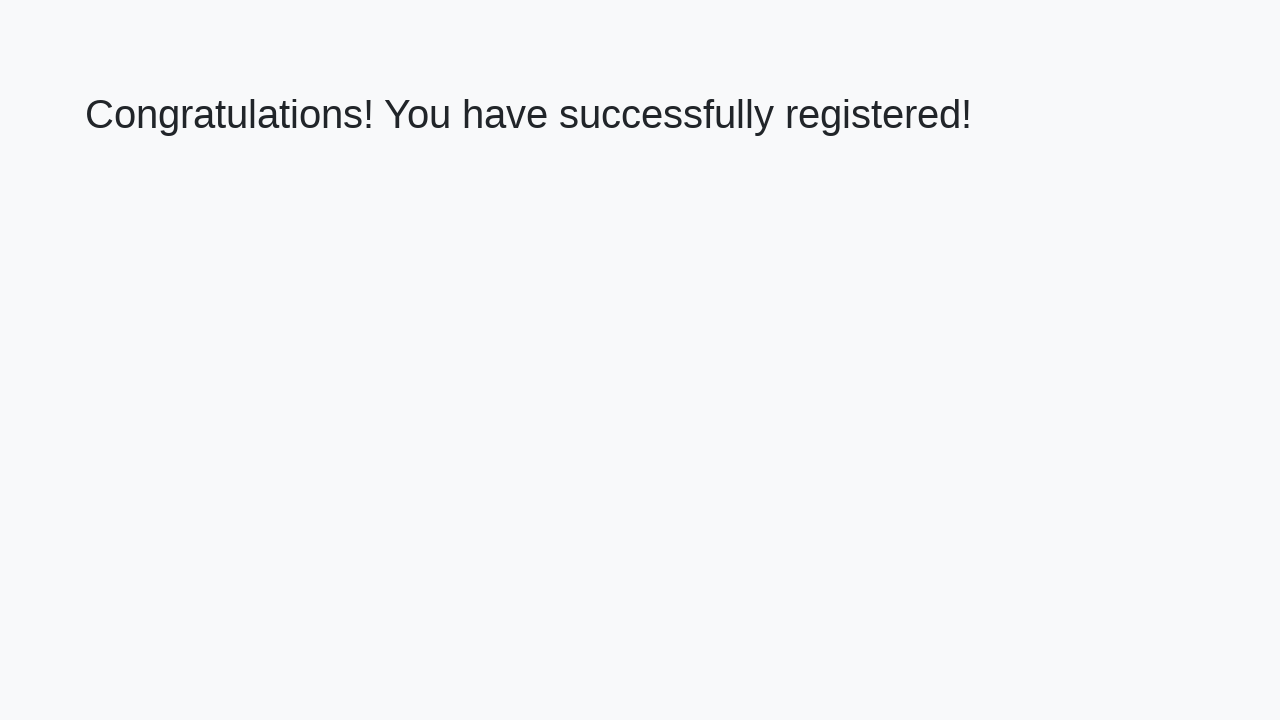

Verified registration success message matches expected text
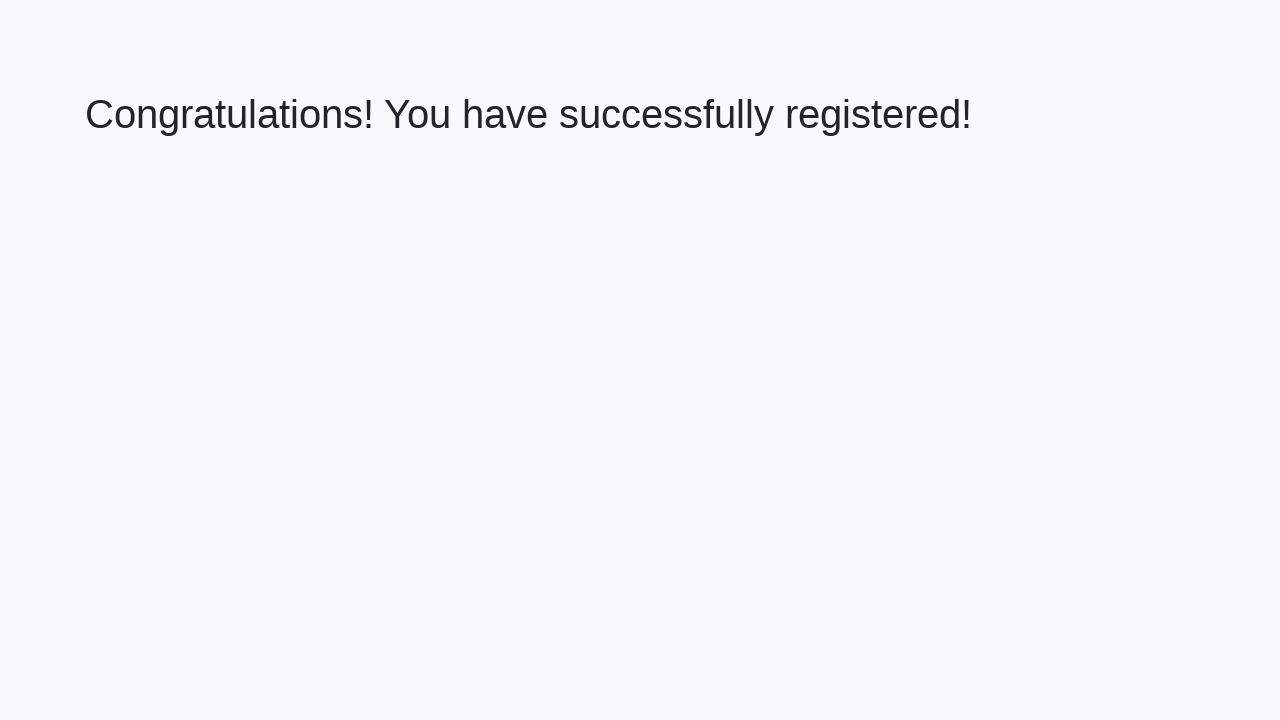

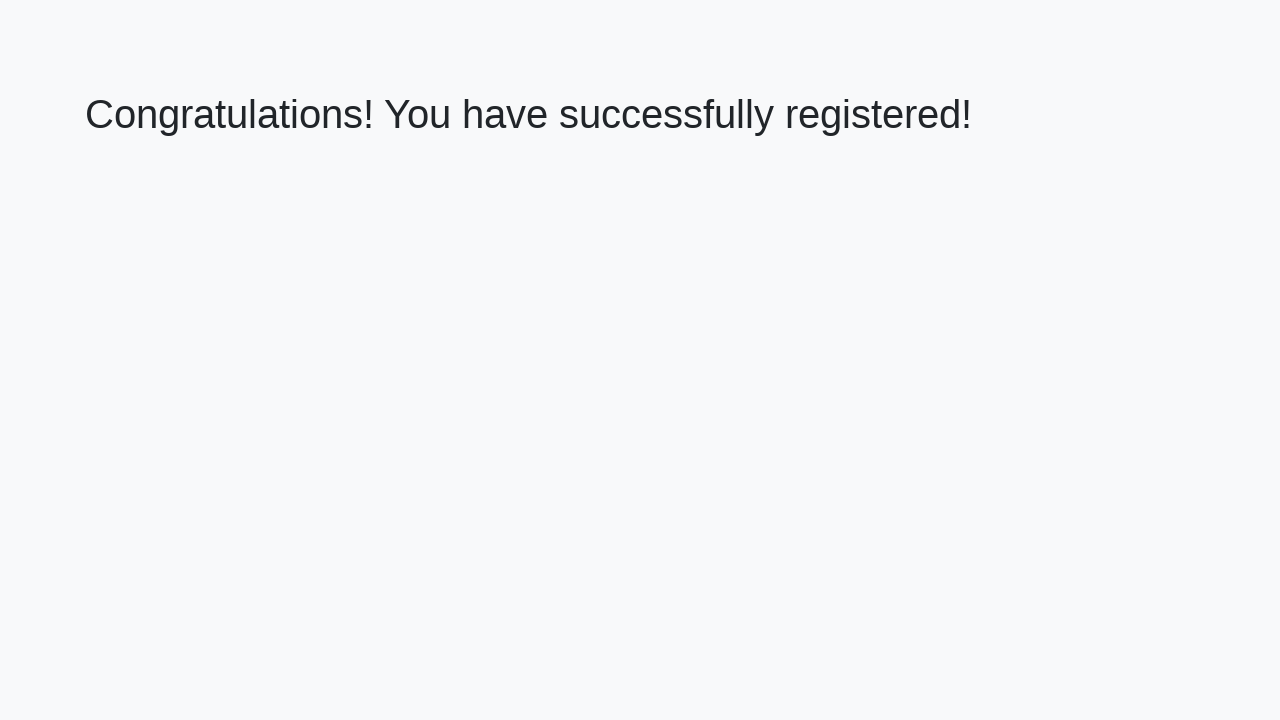